Tests various dropdown and select element interactions including standard select, custom dropdowns, multi-select, and autocomplete components

Starting URL: https://www.leafground.com/select.xhtml

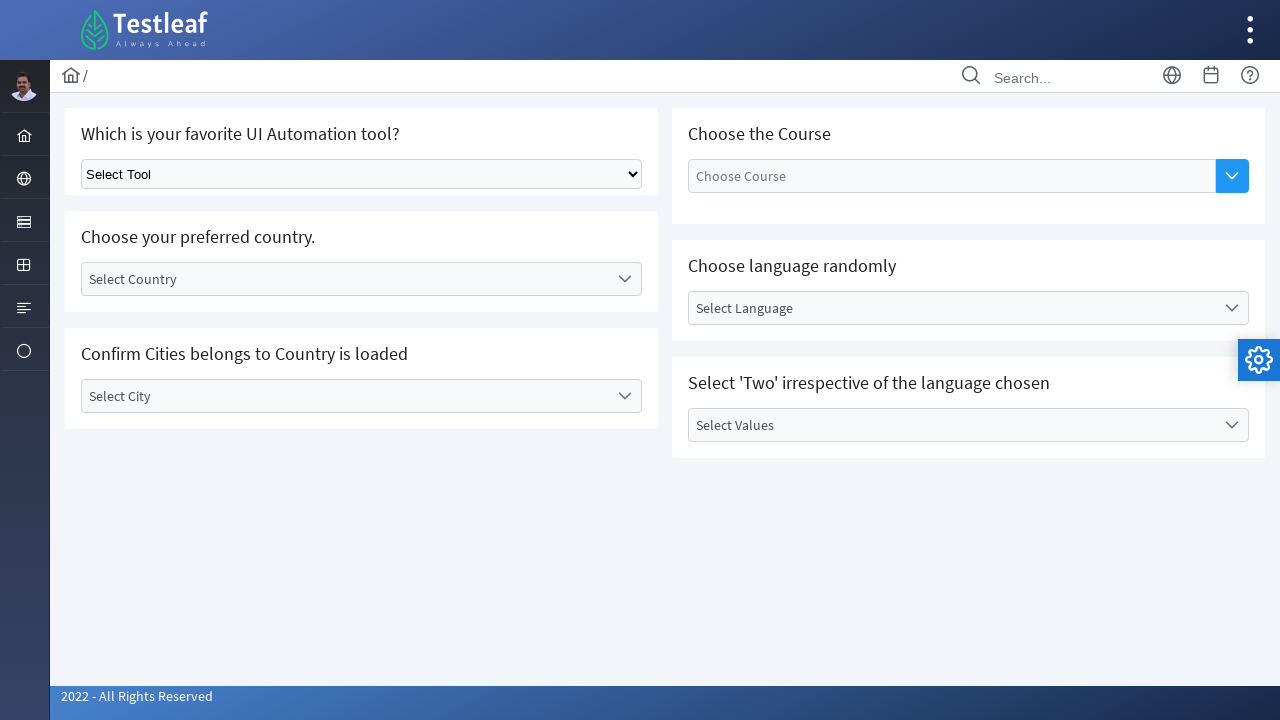

Navigated to select.xhtml test page
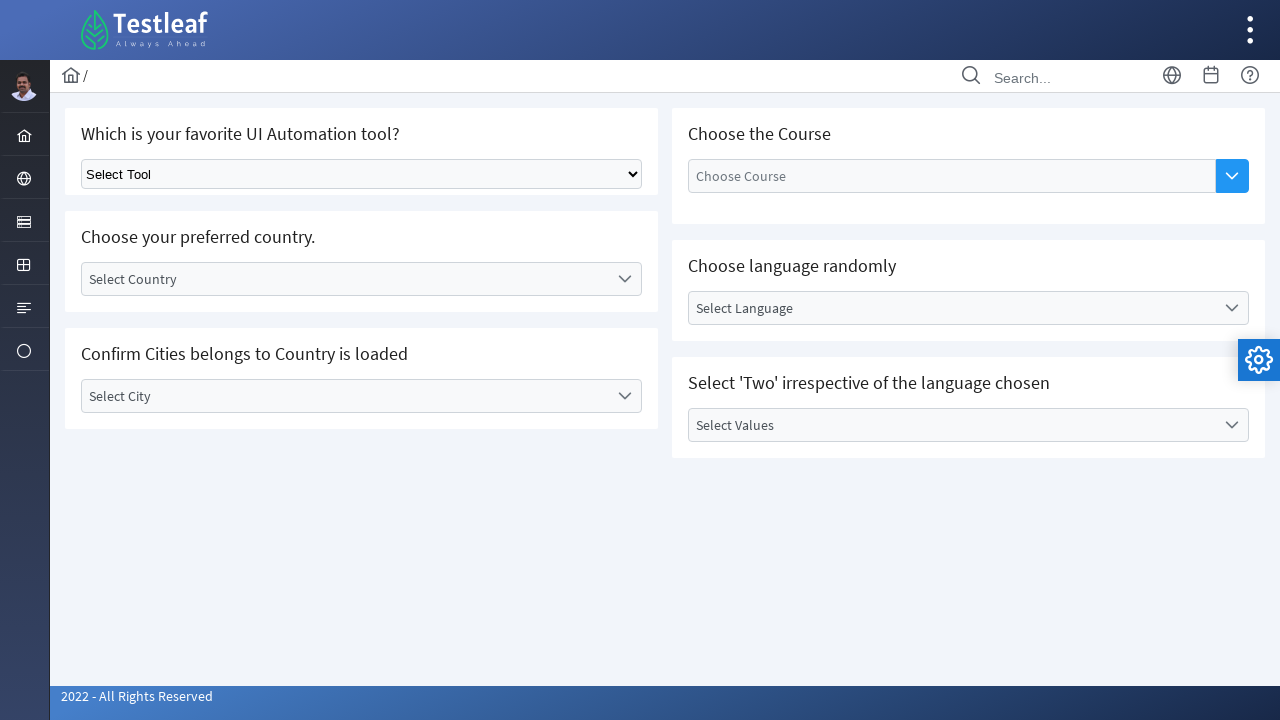

Located standard dropdown select element
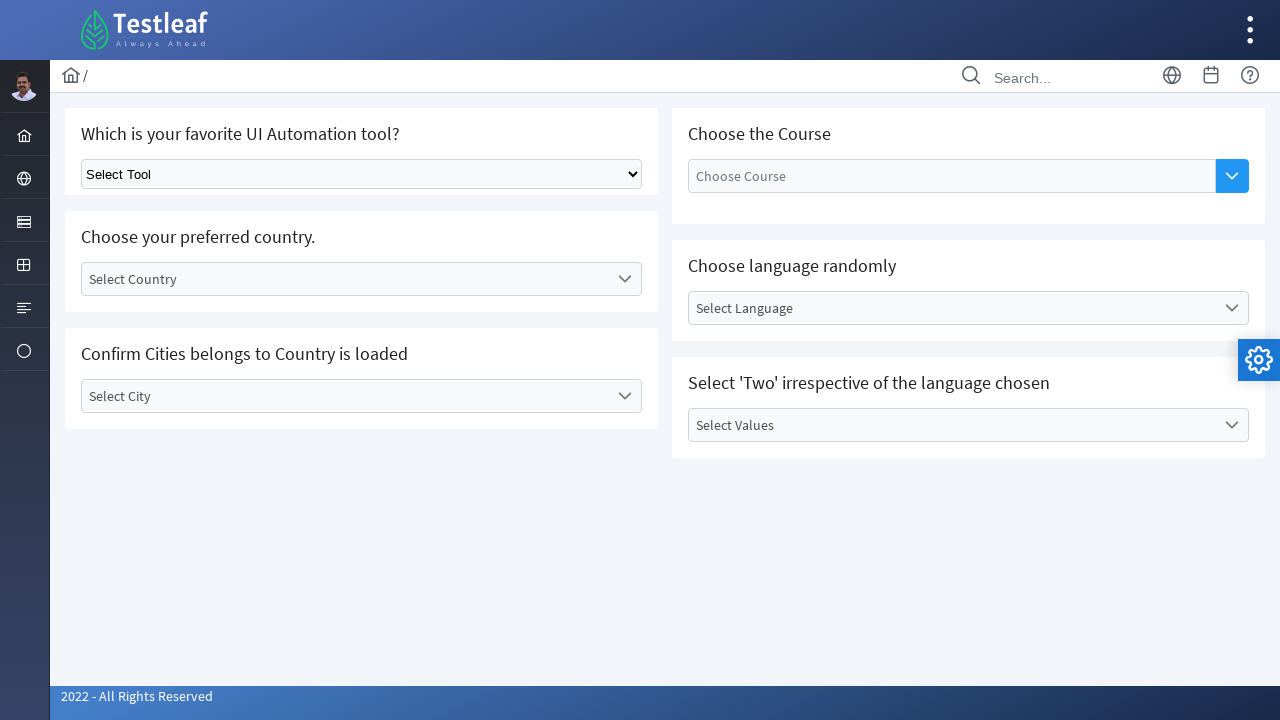

Selected option at index 1 from standard dropdown on select.ui-selectonemenu
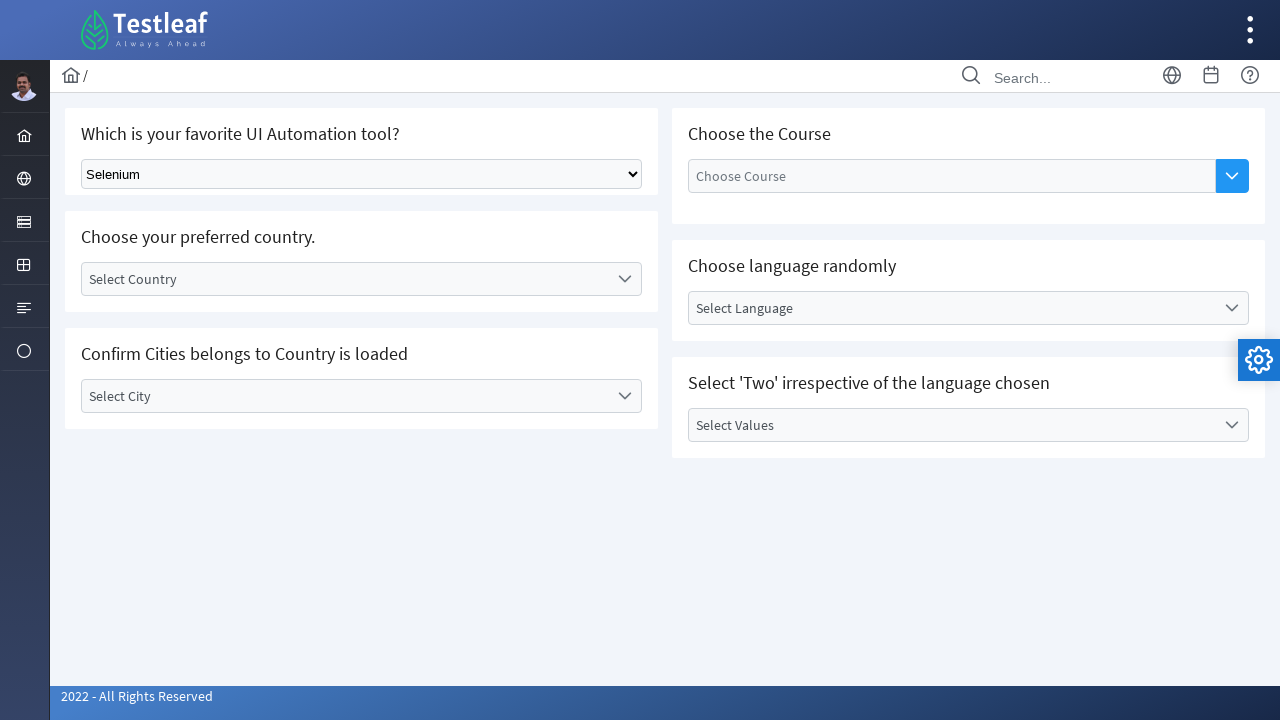

Clicked country dropdown label to open custom dropdown at (345, 279) on #j_idt87\:country_label
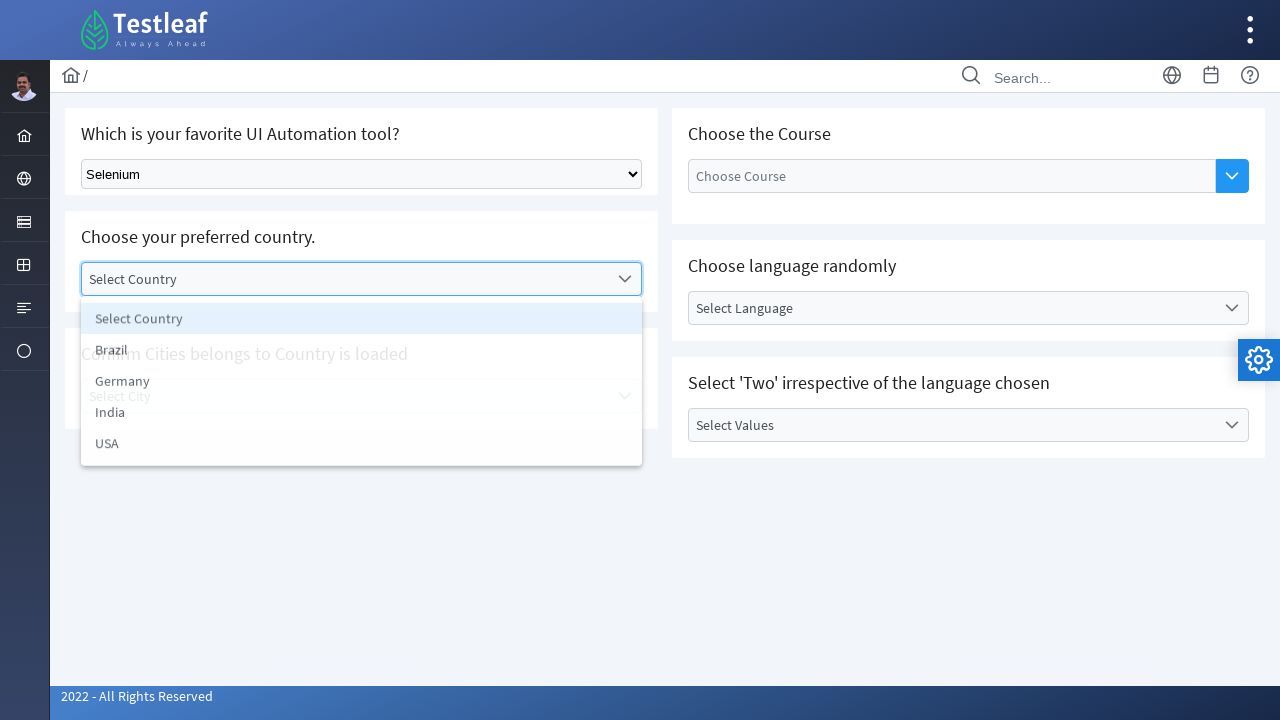

Selected country option 3 from custom dropdown at (362, 415) on #j_idt87\:country_3
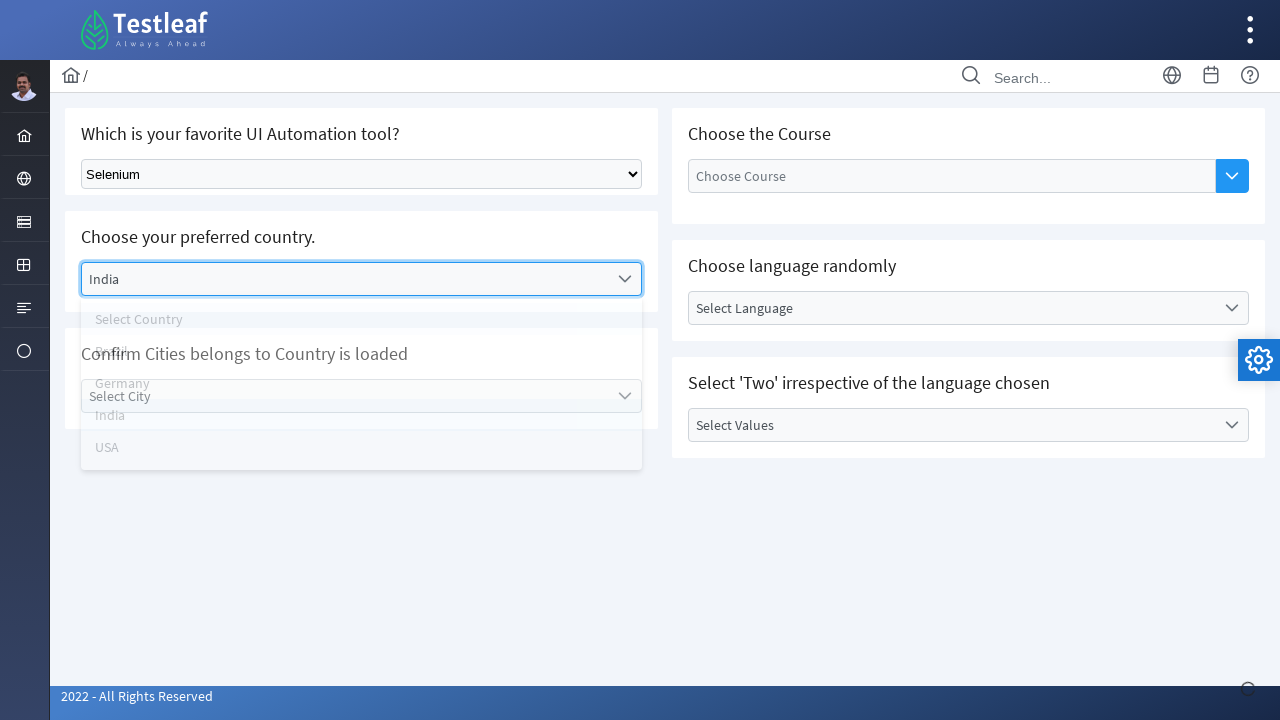

Clicked city dropdown label to open at (345, 396) on label#j_idt87\:city_label
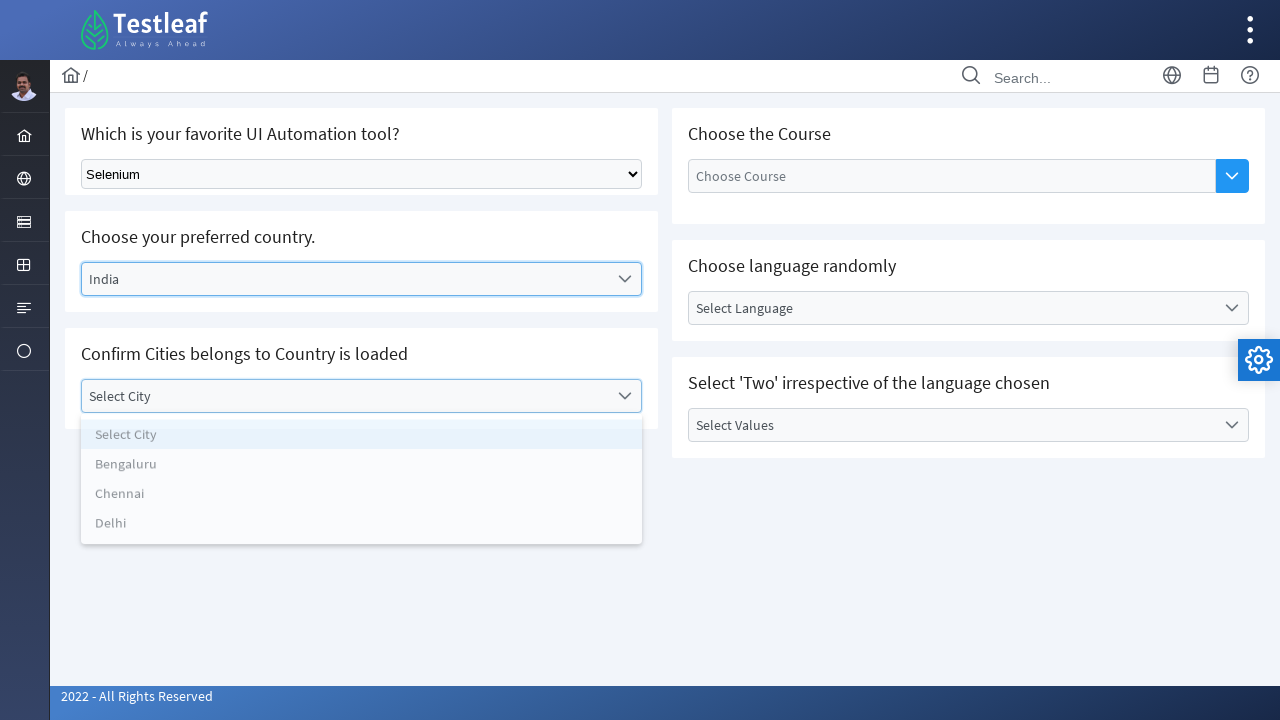

Clicked autocomplete dropdown button at (1232, 176) on xpath=//div[@id='j_idt87:auto-complete']//button
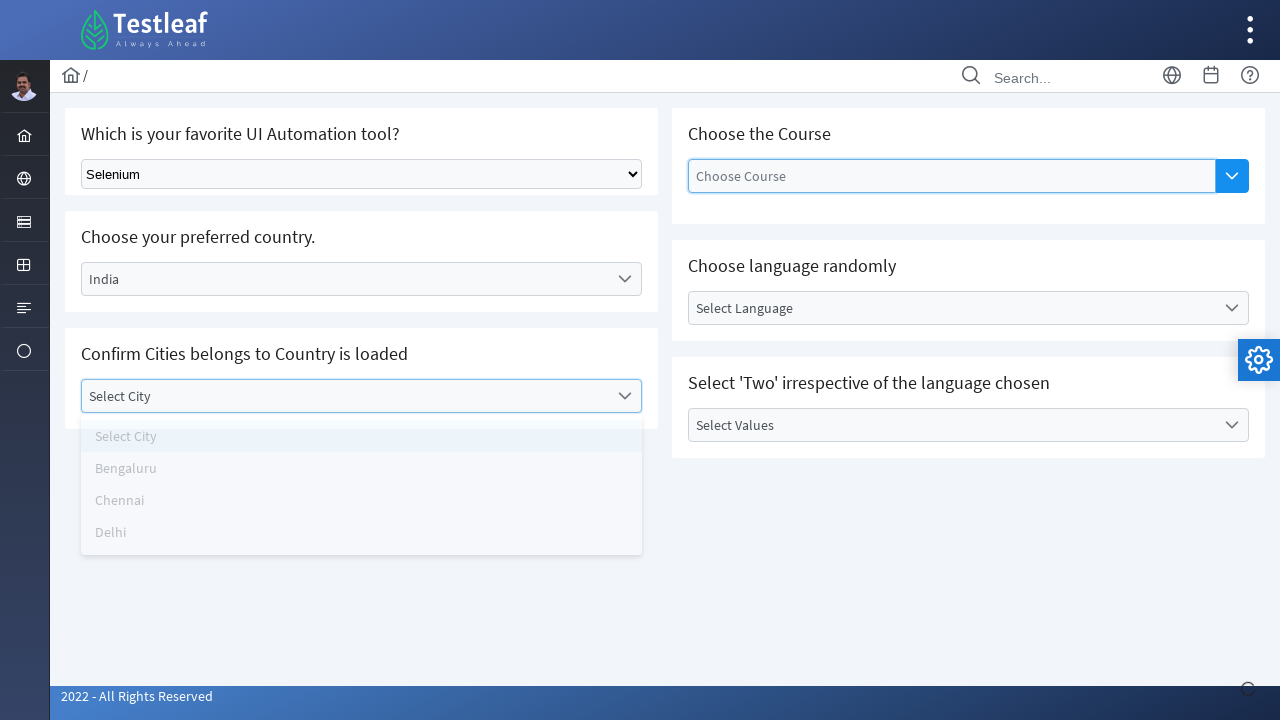

Selected 'Selenium WebDriver' from autocomplete options at (952, 295) on xpath=//span[@id='j_idt87:auto-complete_panel']//li[text()='Selenium WebDriver']
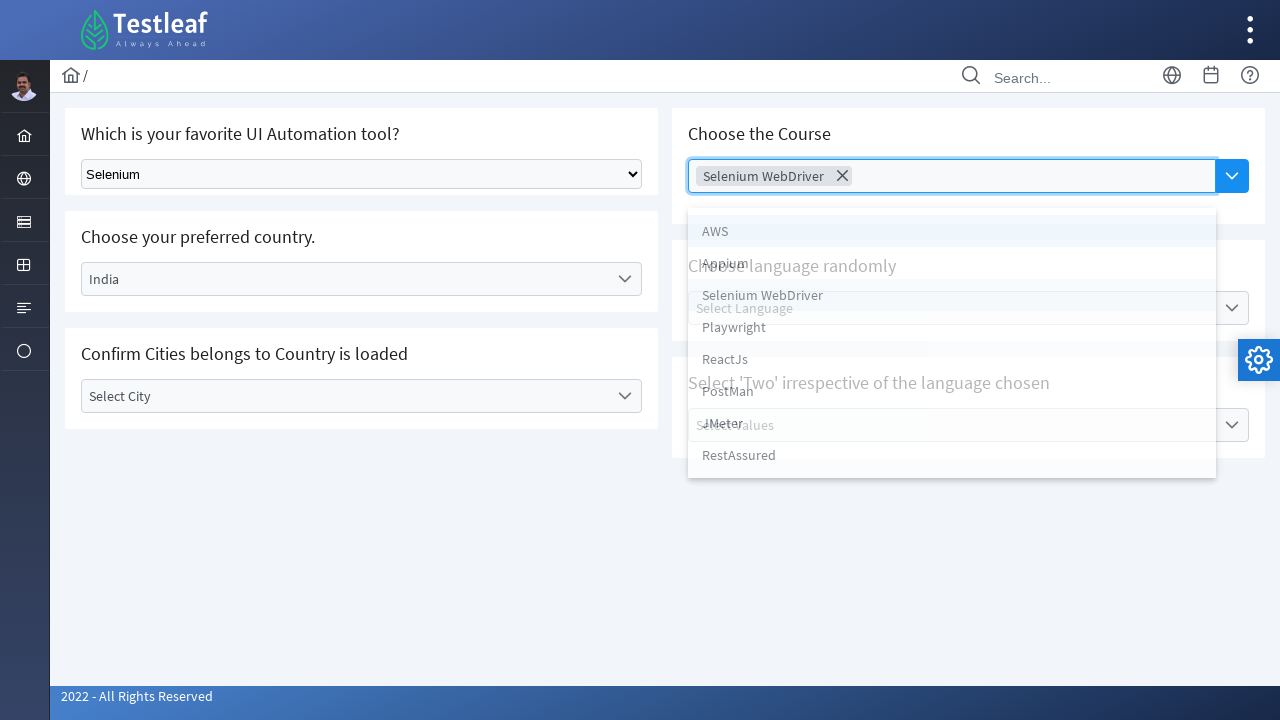

Clicked language dropdown label at (952, 308) on label#j_idt87\:lang_label
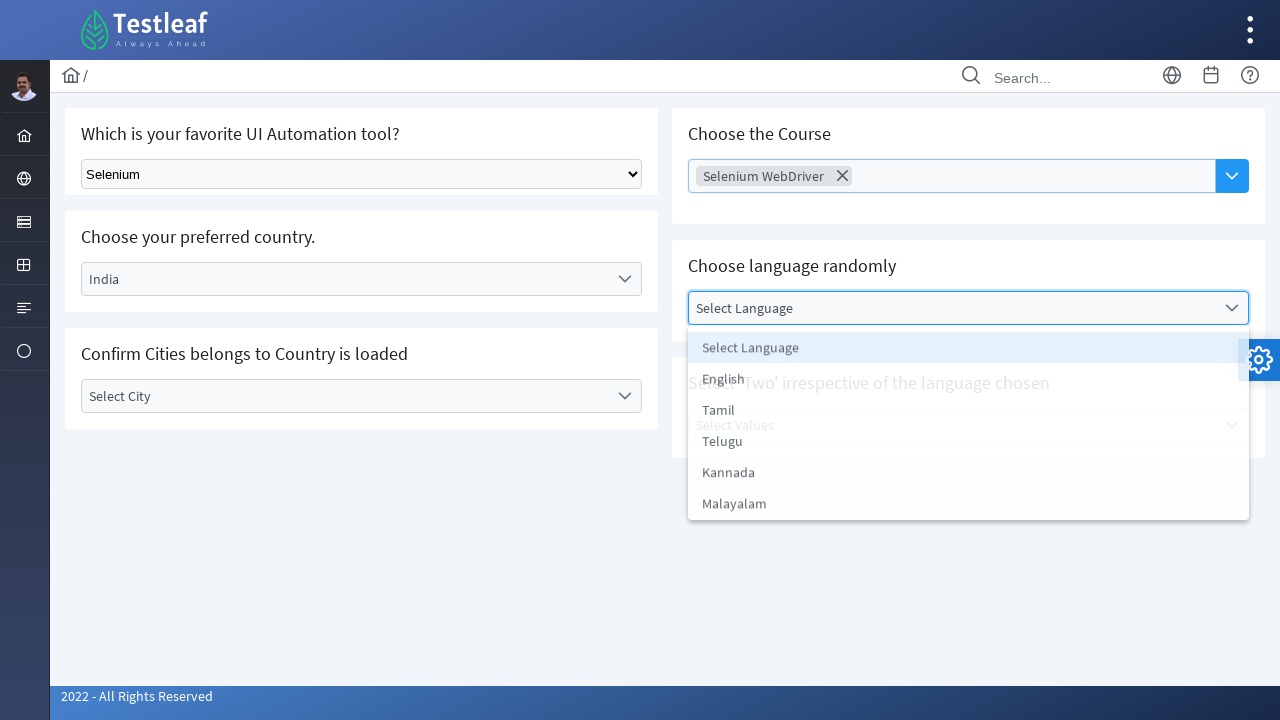

Selected 'Tamil' language option at (968, 425) on xpath=//li[text()='Tamil']/ancestor::div
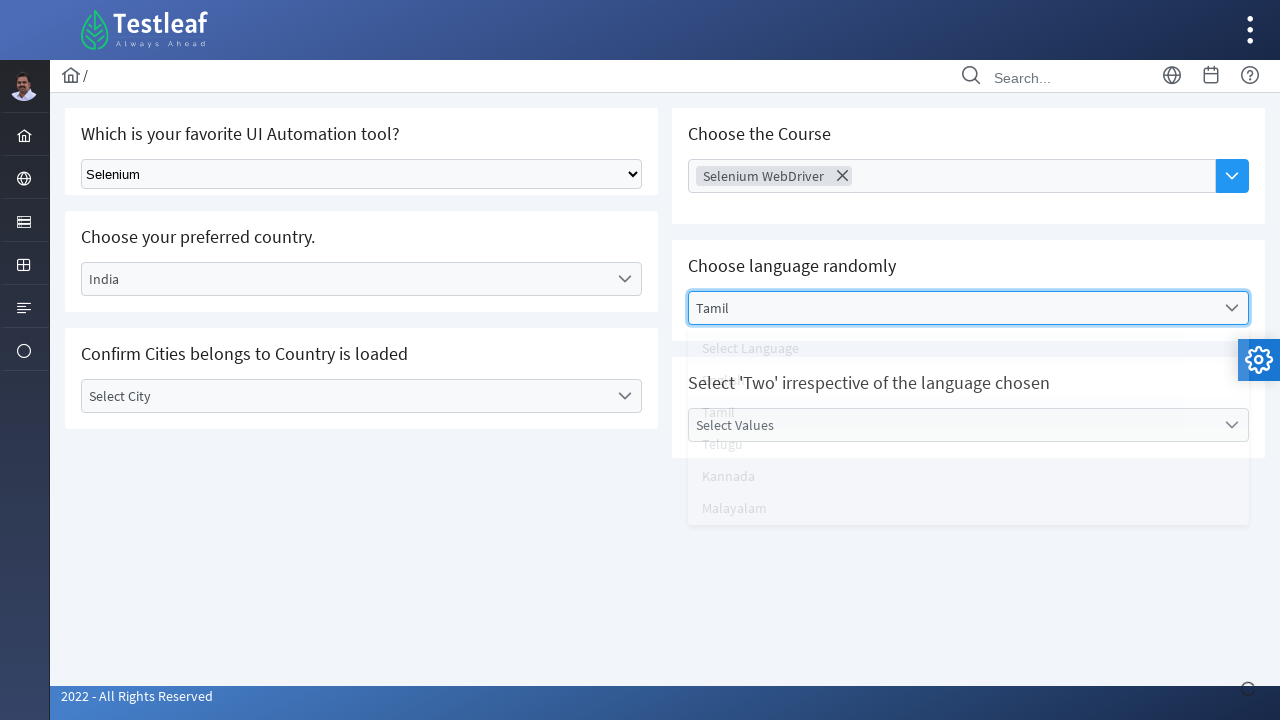

Clicked 'Select Values' multi-select label at (952, 425) on xpath=//label[text()='Select Values']
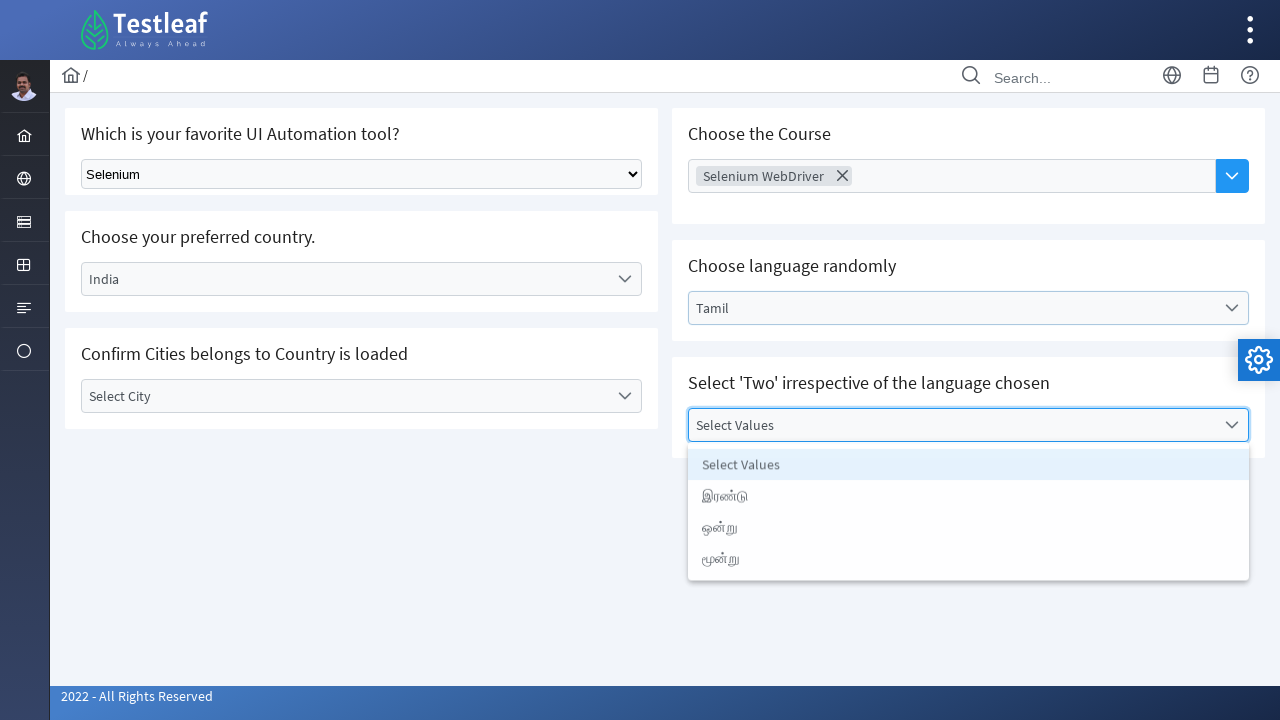

Waited 2 seconds for multi-select to load
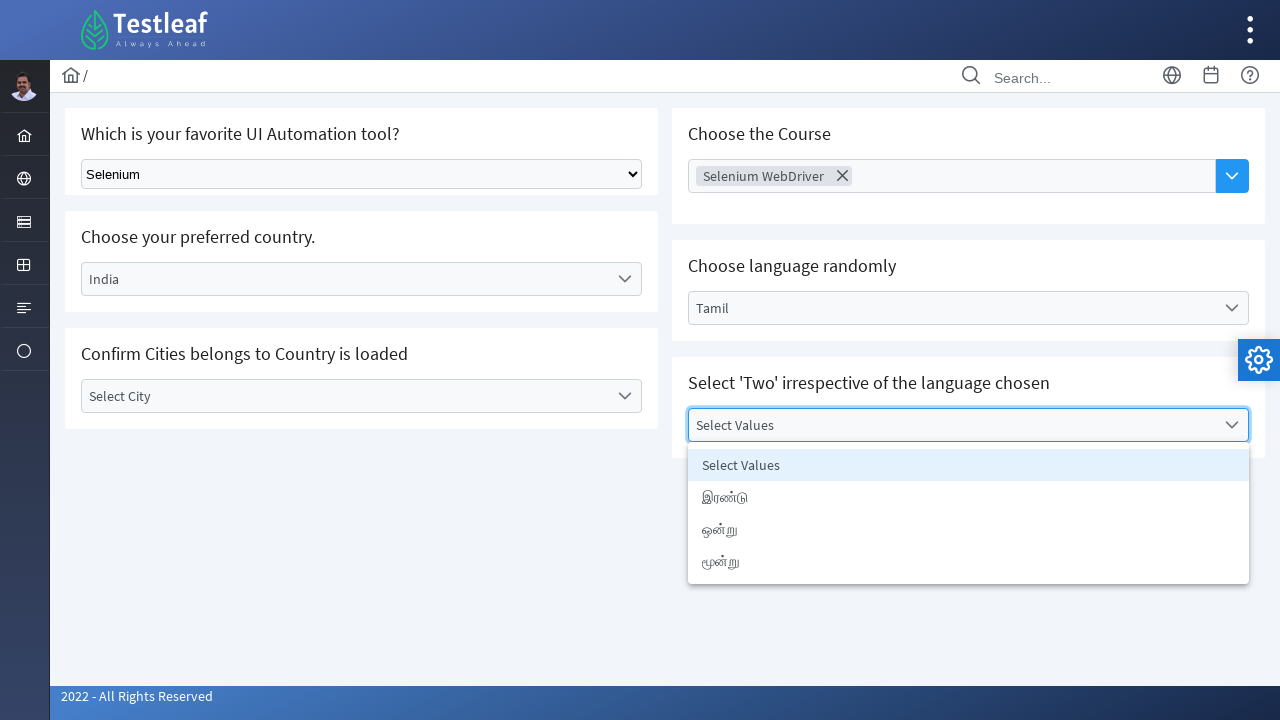

Selected value option 2 from multi-select at (968, 513) on xpath=//li[@id='j_idt87:value_2']/ancestor::div
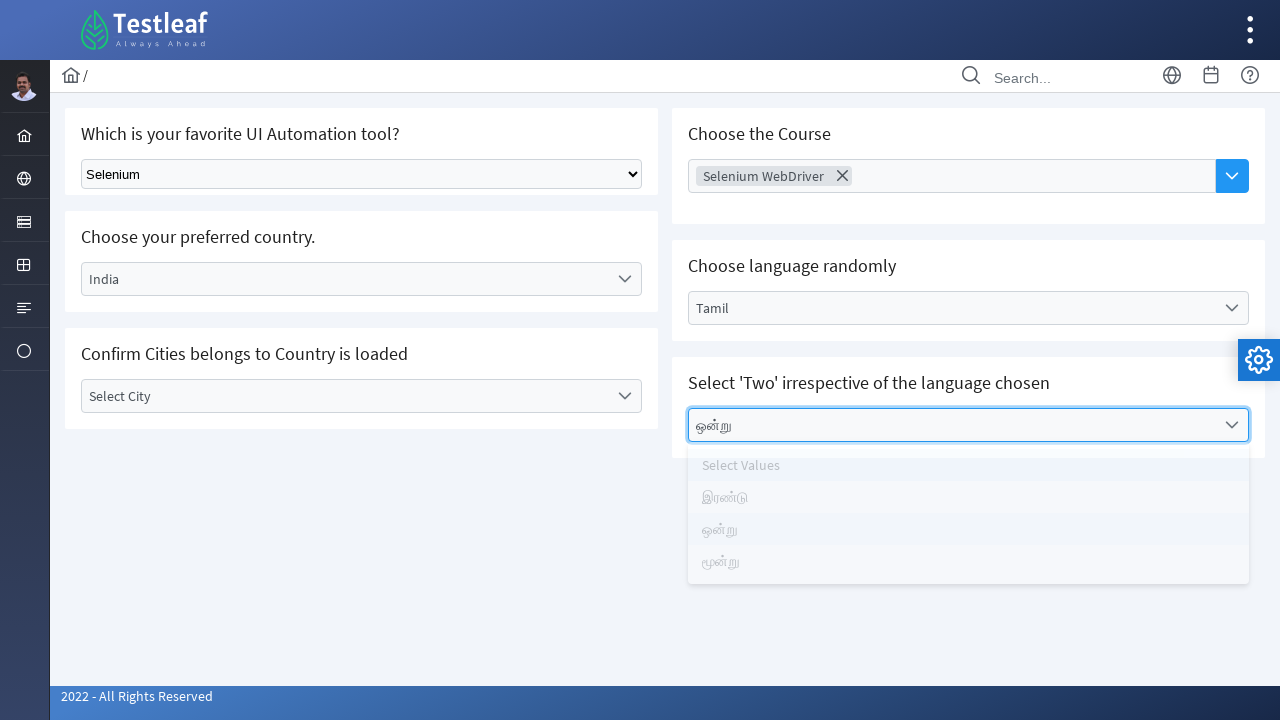

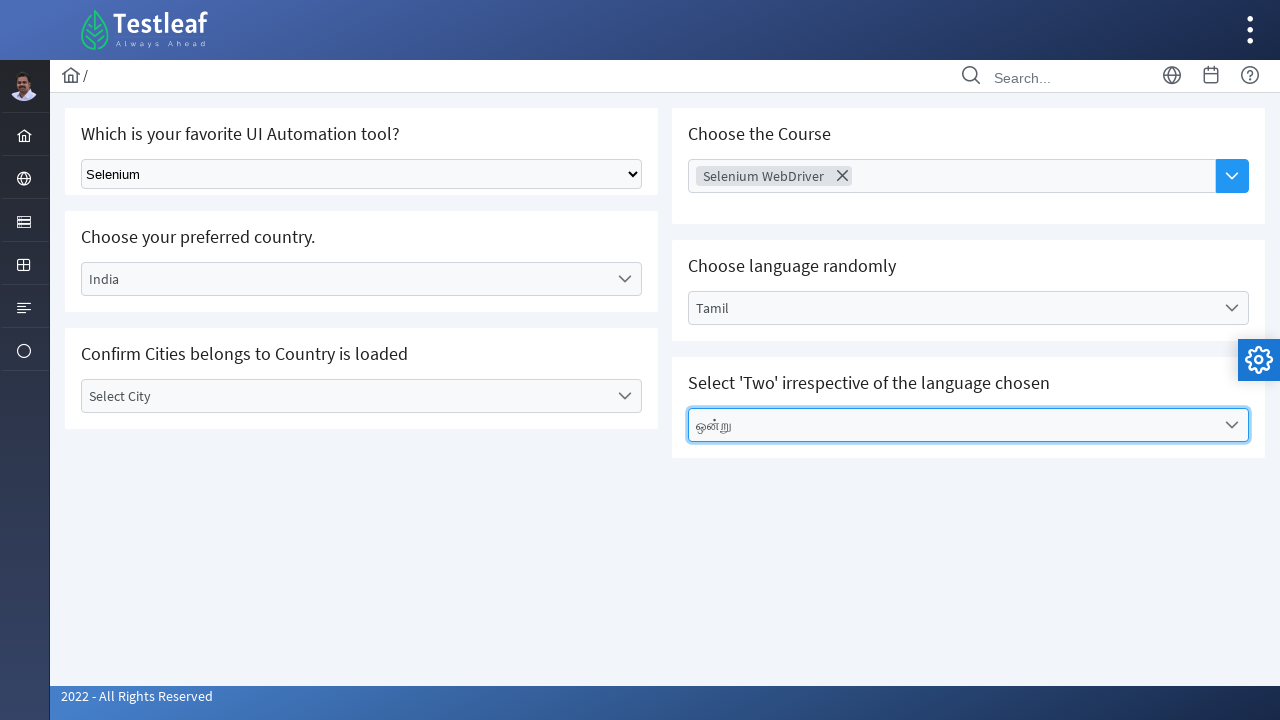